Tests file upload page navigation by clicking the file upload link and interacting with the file input element using a context click action

Starting URL: https://testeroprogramowania.github.io/selenium

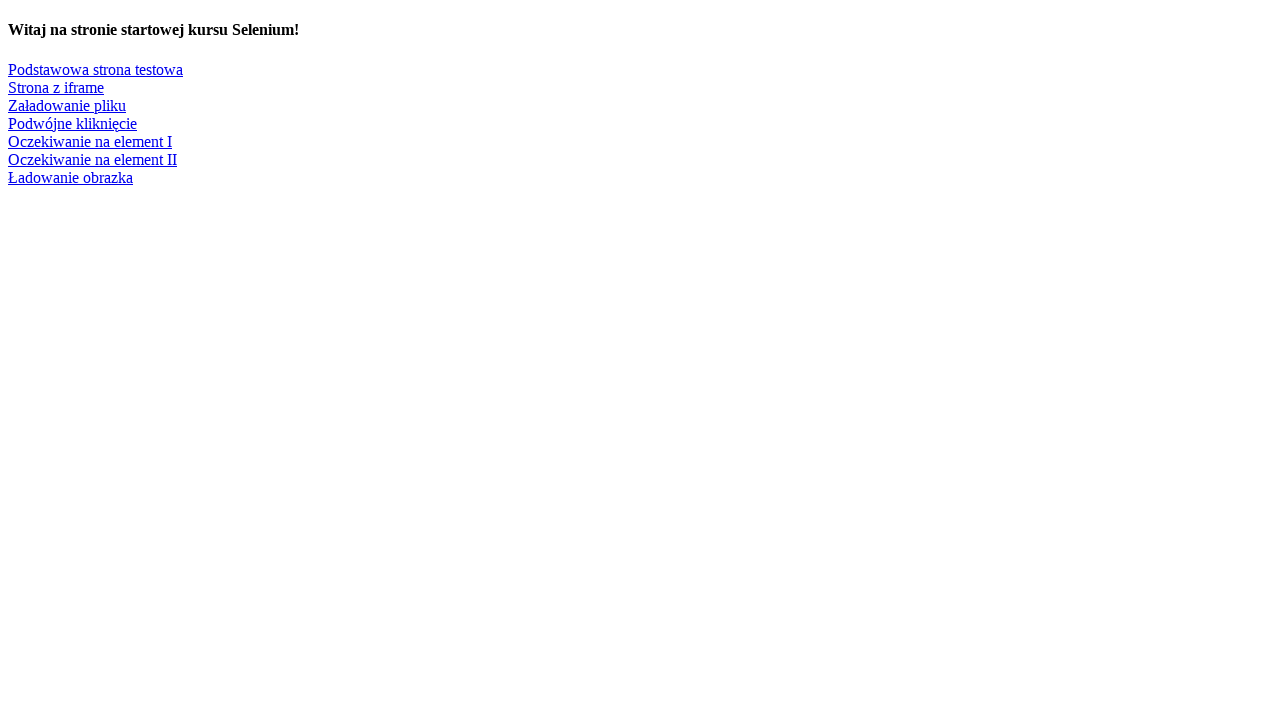

Clicked on 'Załadowanie pliku' (File Upload) link at (67, 105) on text=Załadowanie pliku
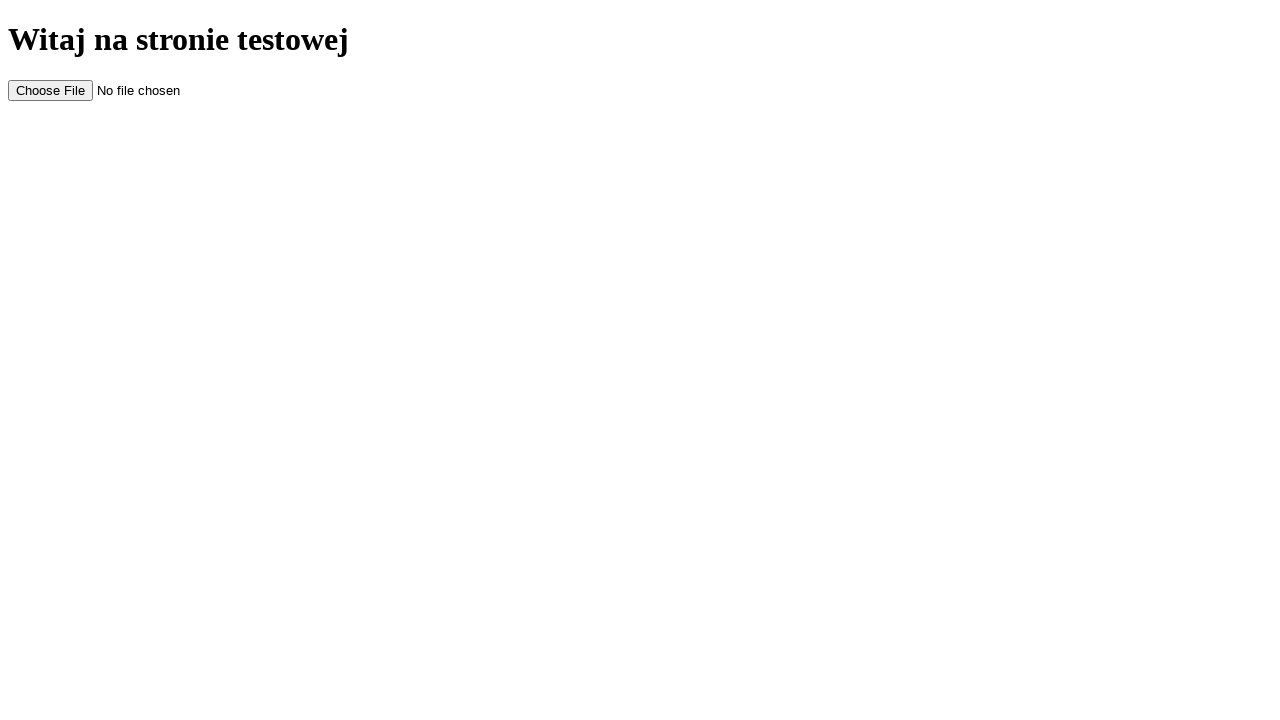

File input element #myFile loaded
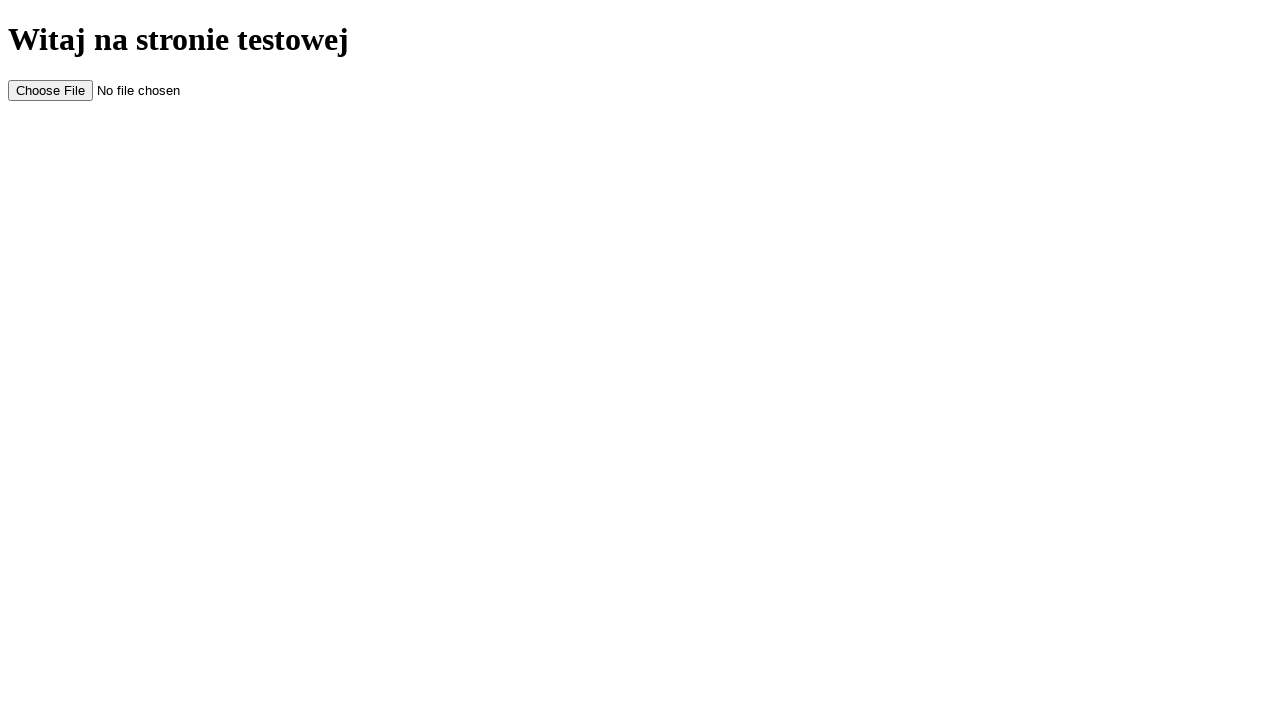

Right-clicked (context click) on file input element #myFile at (127, 90) on #myFile
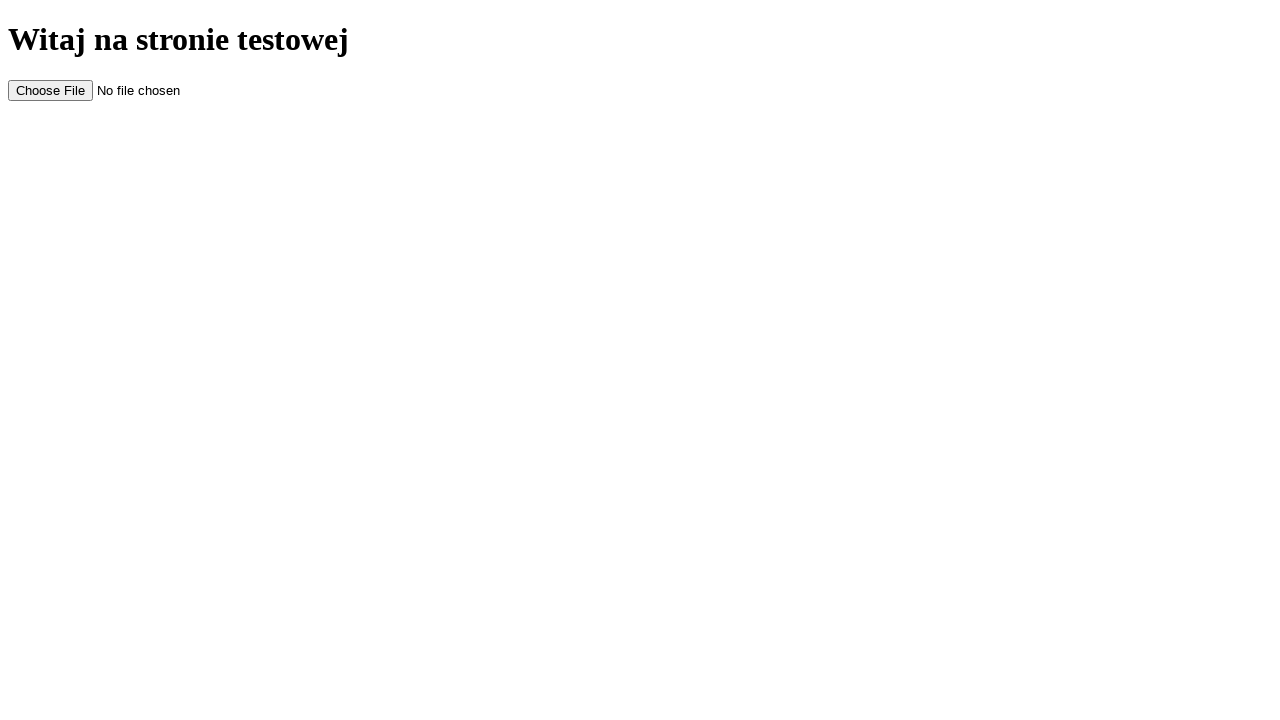

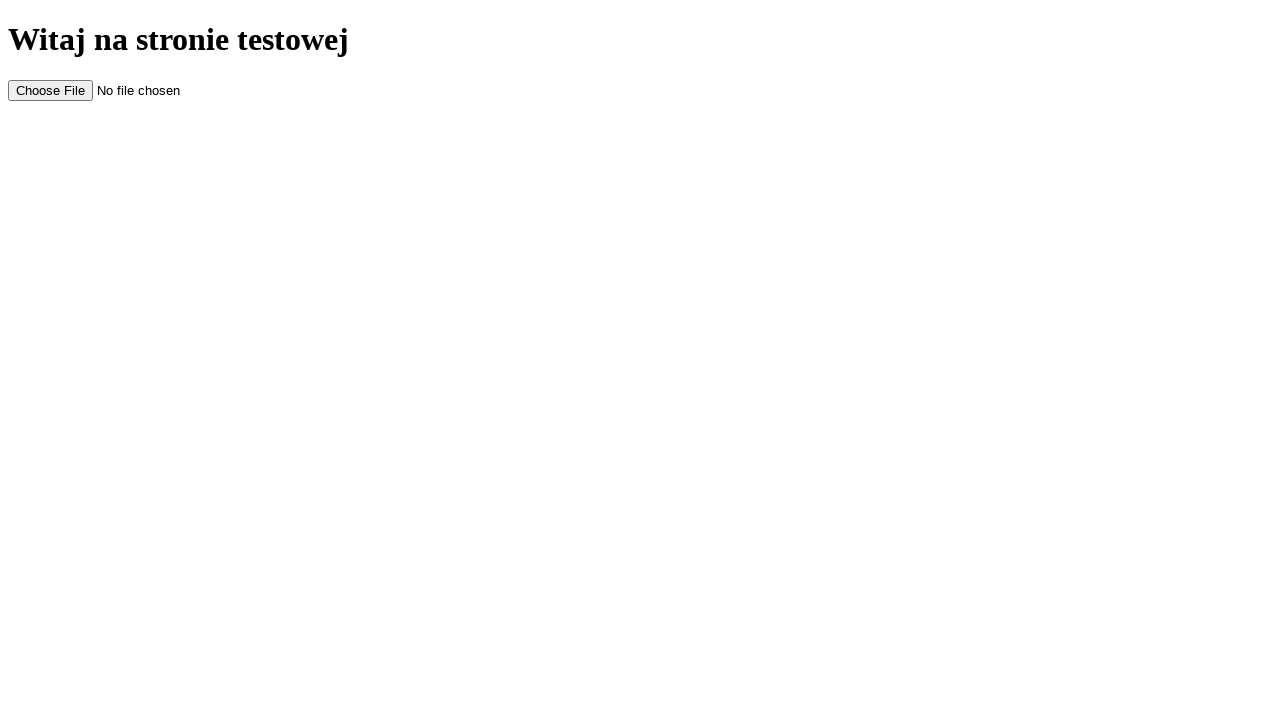